Tests frame handling by switching to a frame and clicking an element inside it

Starting URL: https://www.leafground.com/frame.xhtml

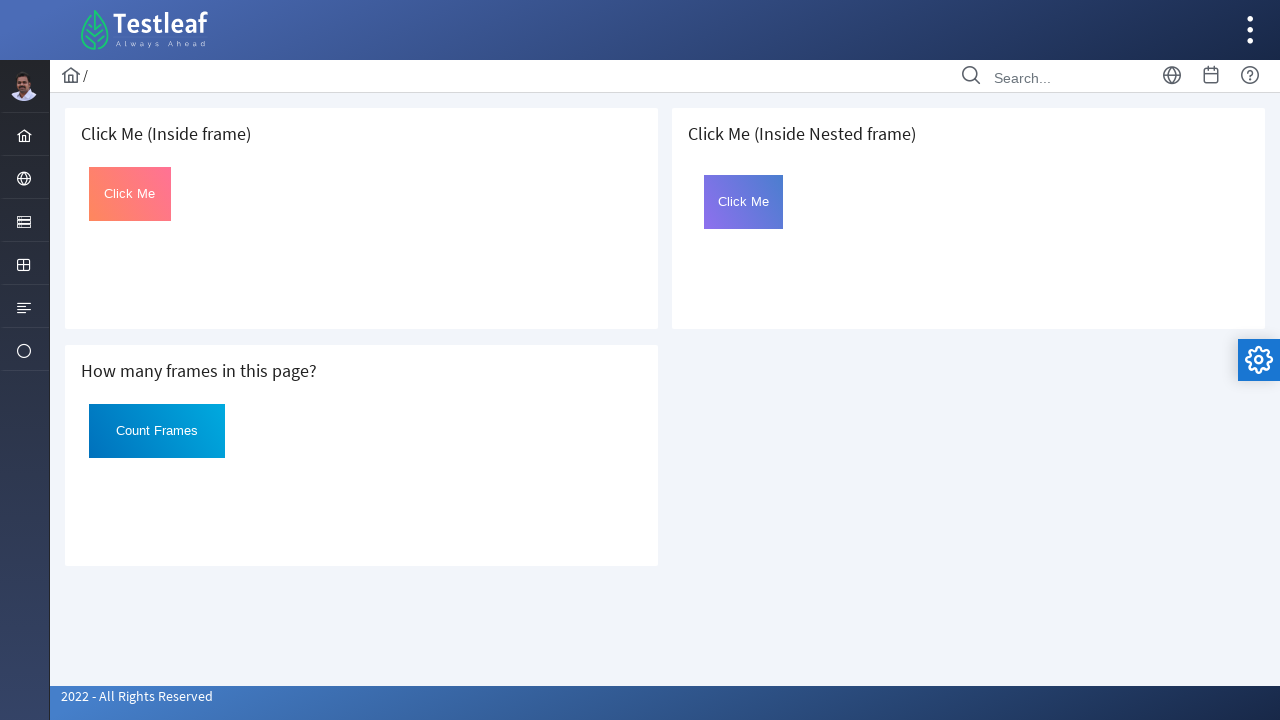

Switched to first frame on the page
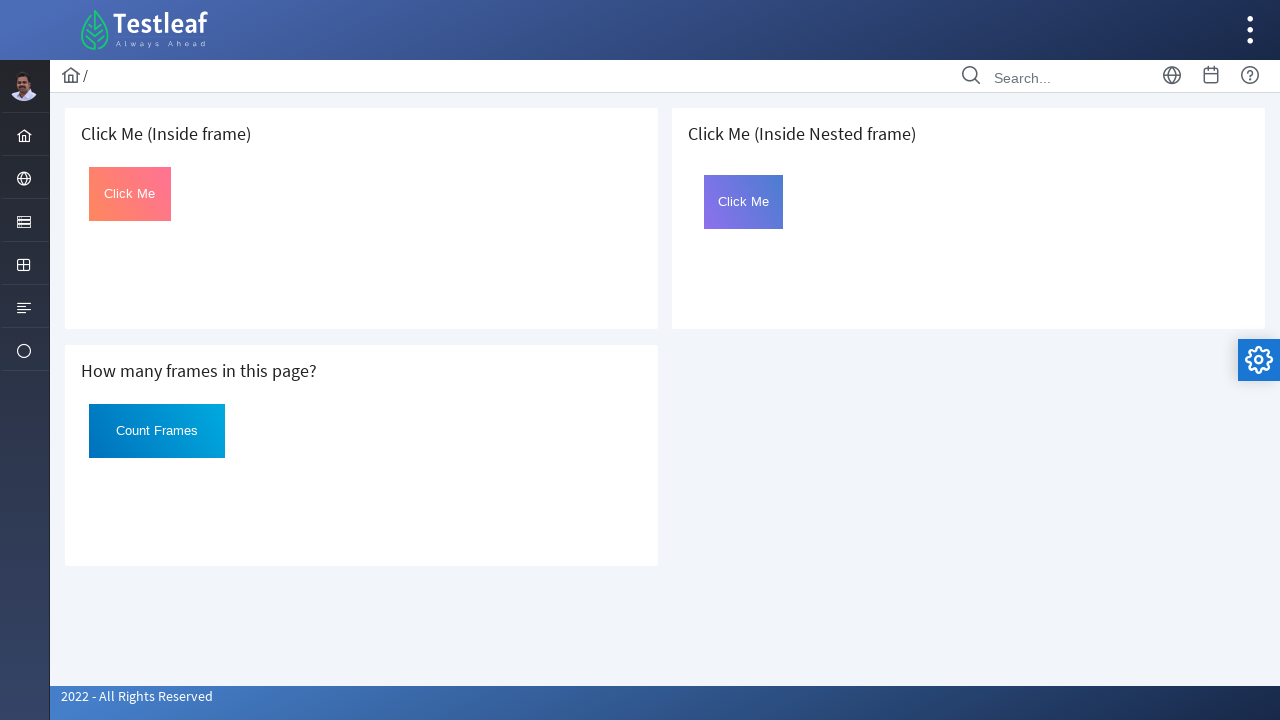

Clicked button with ID 'Click' inside the frame at (130, 194) on #Click
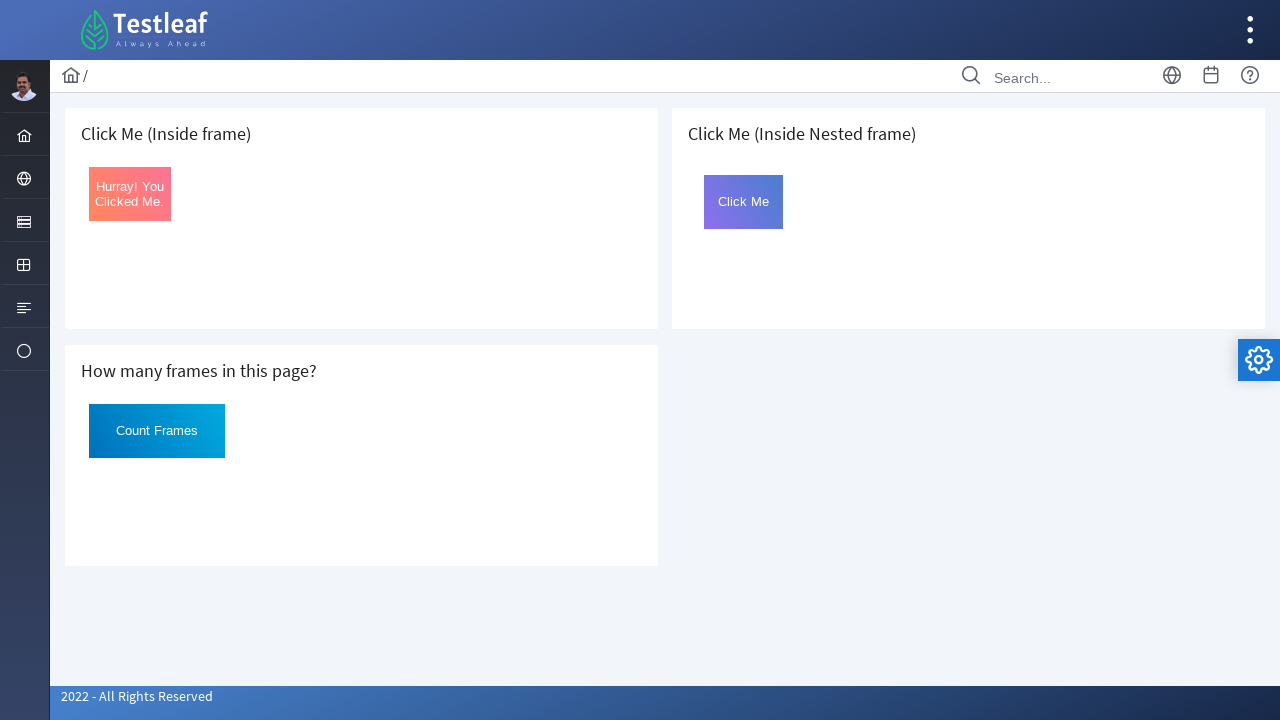

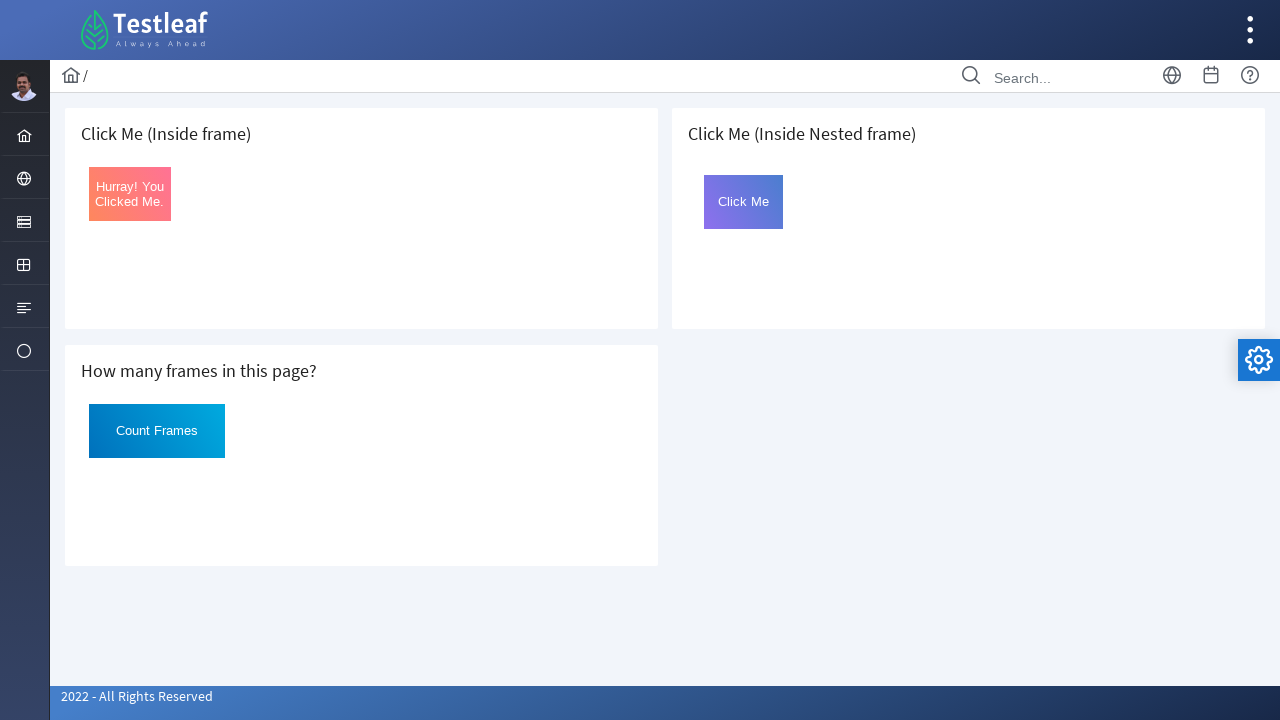